Tests JavaScript alert handling by clicking a button to trigger an alert box and then accepting/dismissing it

Starting URL: https://demo.automationtesting.in/Alerts.html

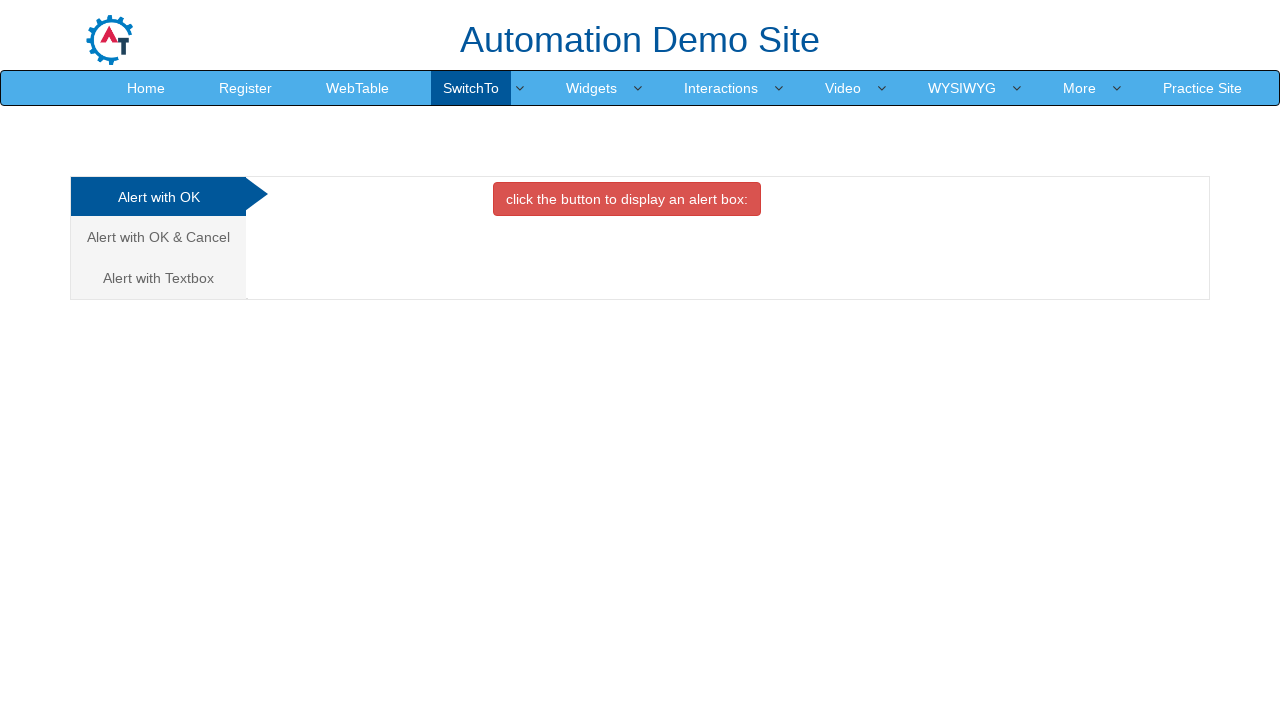

Clicked on 'Alert with OK' tab at (158, 197) on xpath=//a[normalize-space()='Alert with OK']
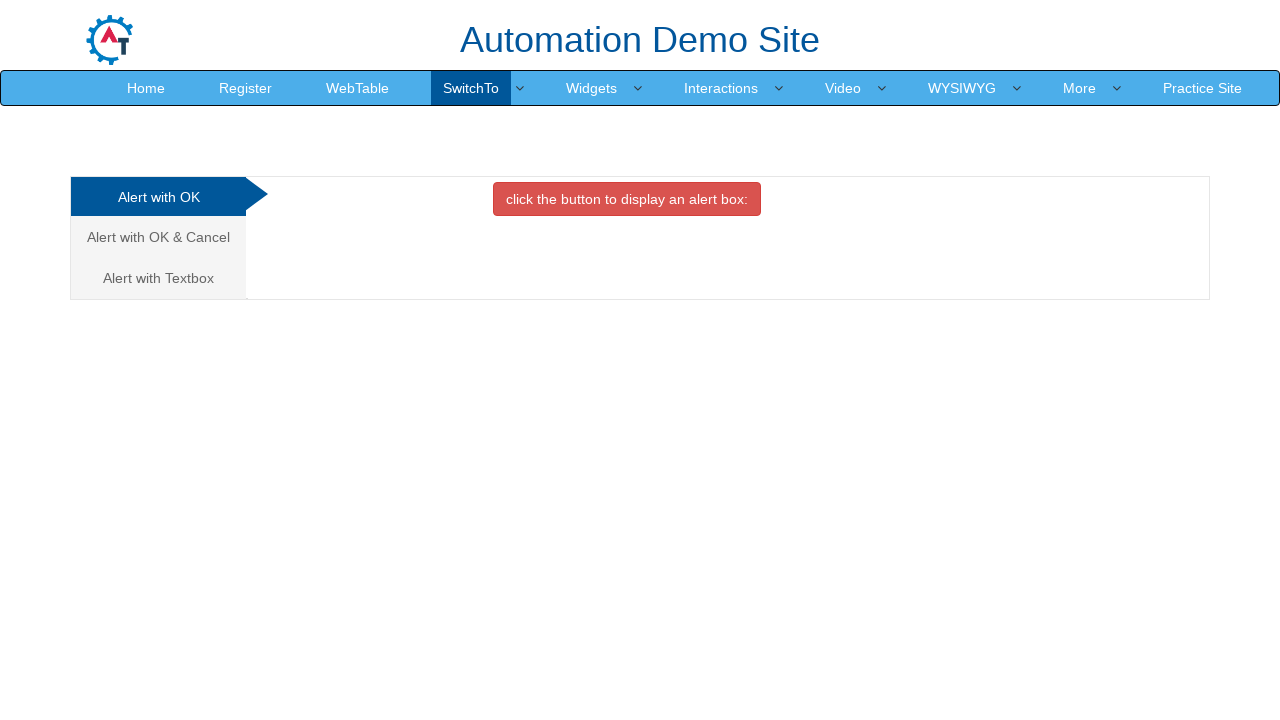

Clicked button to display alert box at (627, 199) on xpath=//button[normalize-space()='click the button to display an alert box:']
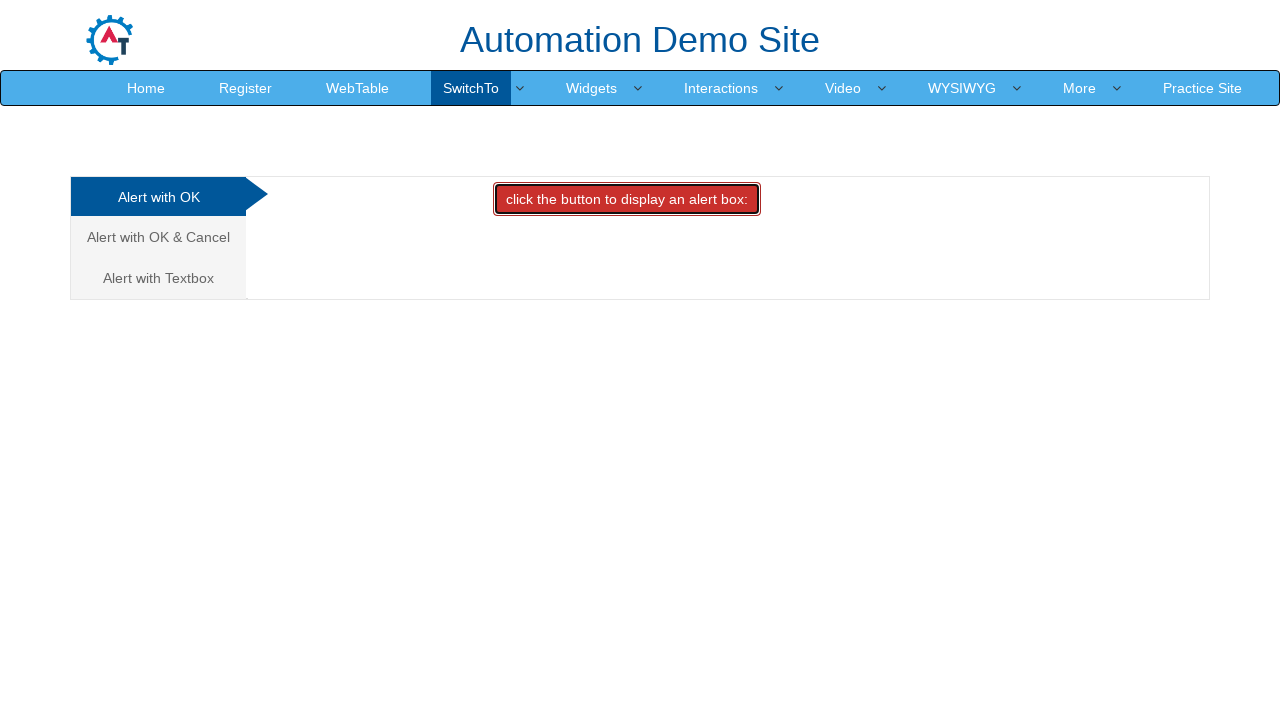

Set up dialog handler to accept alerts
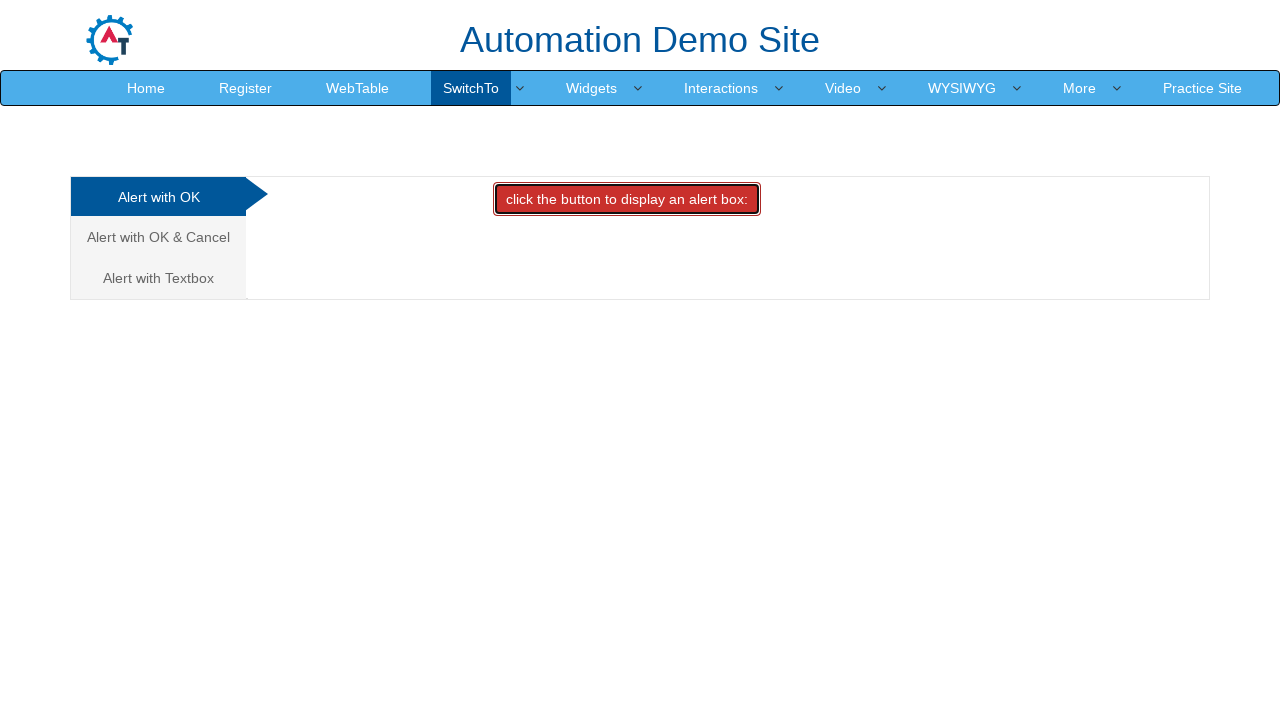

Re-clicked button to trigger alert with handler in place at (627, 199) on xpath=//button[normalize-space()='click the button to display an alert box:']
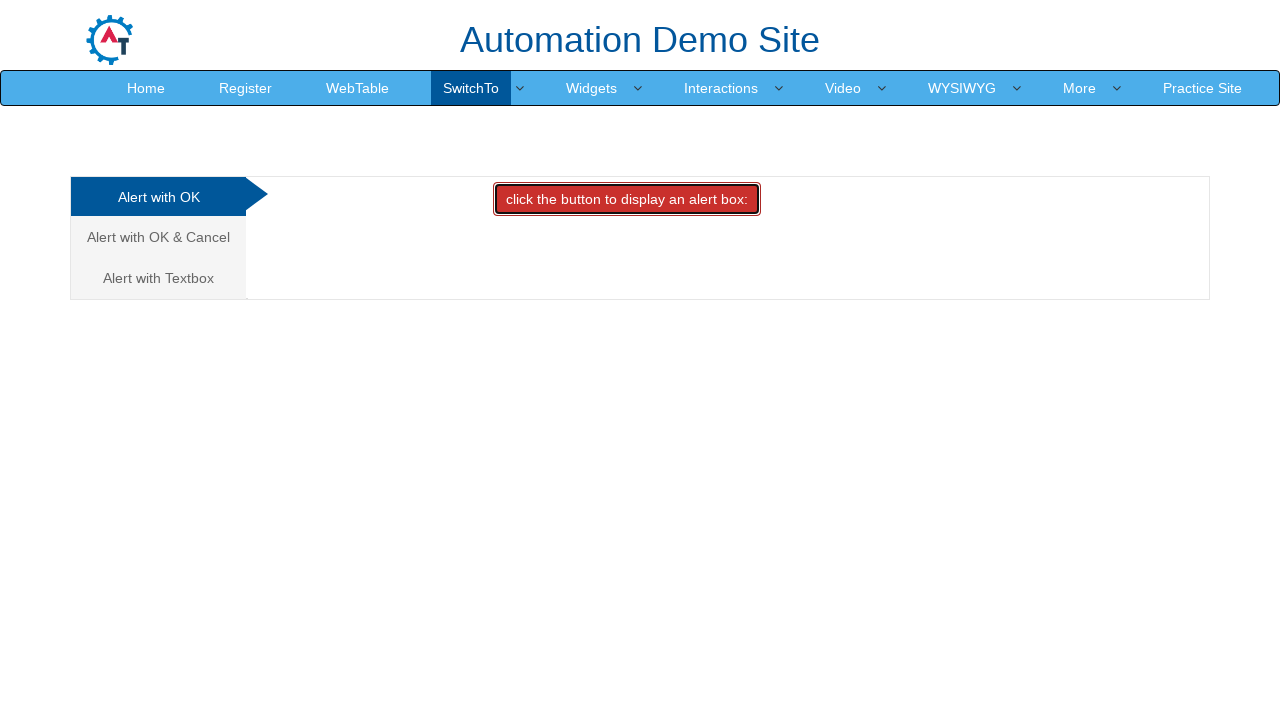

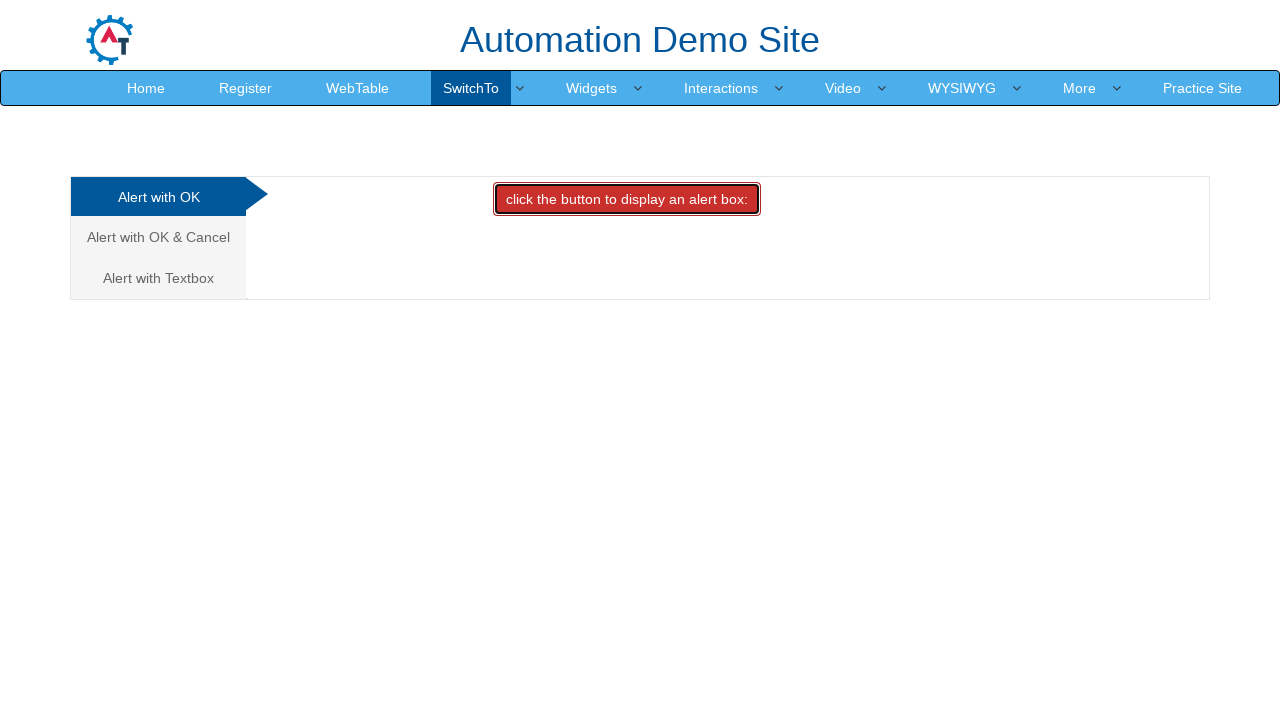